Tests vertical scrolling functionality on the Calculator.net website by scrolling down 200 pixels

Starting URL: https://www.calculator.net/

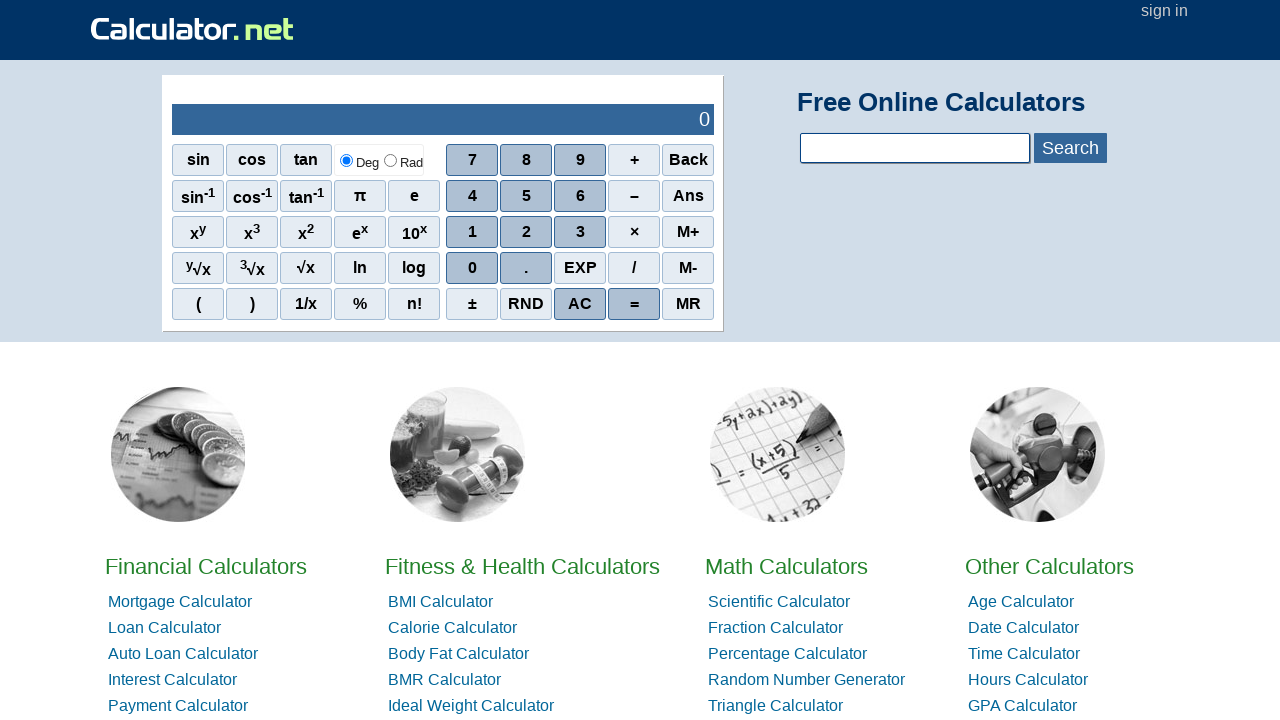

Scrolled down 200 pixels on Calculator.net website
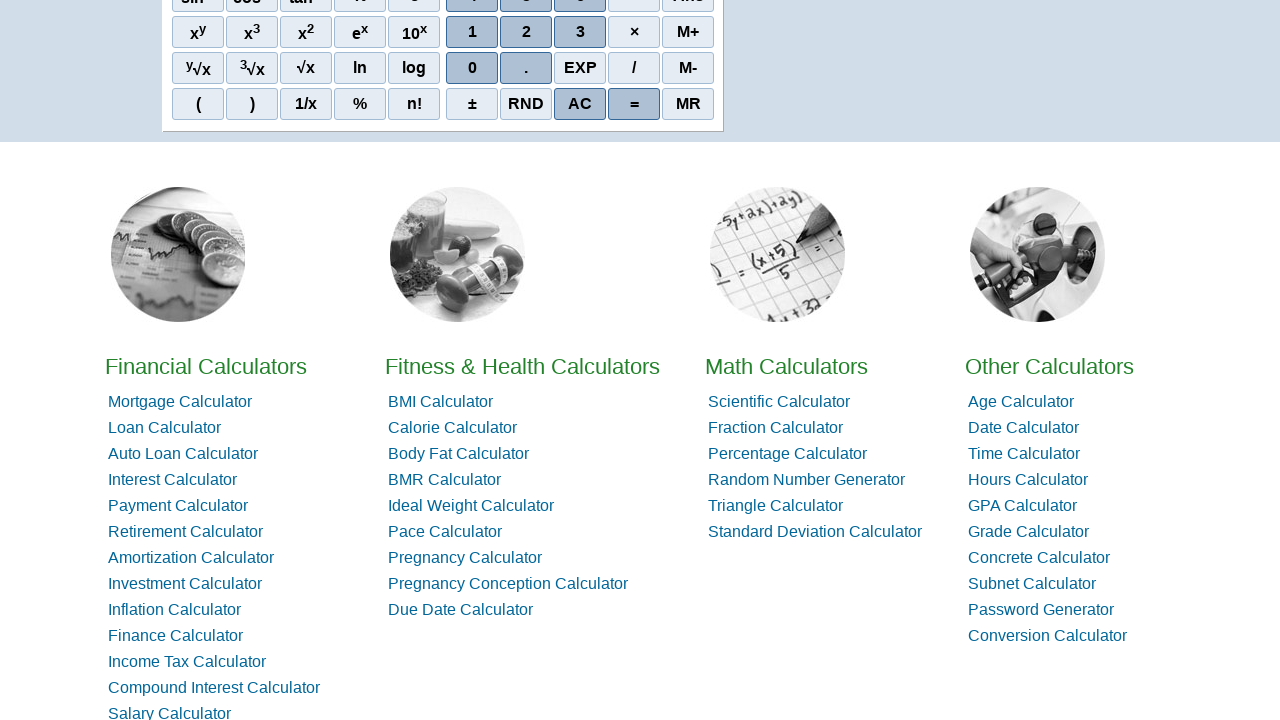

Waited 2 seconds to observe scroll effect
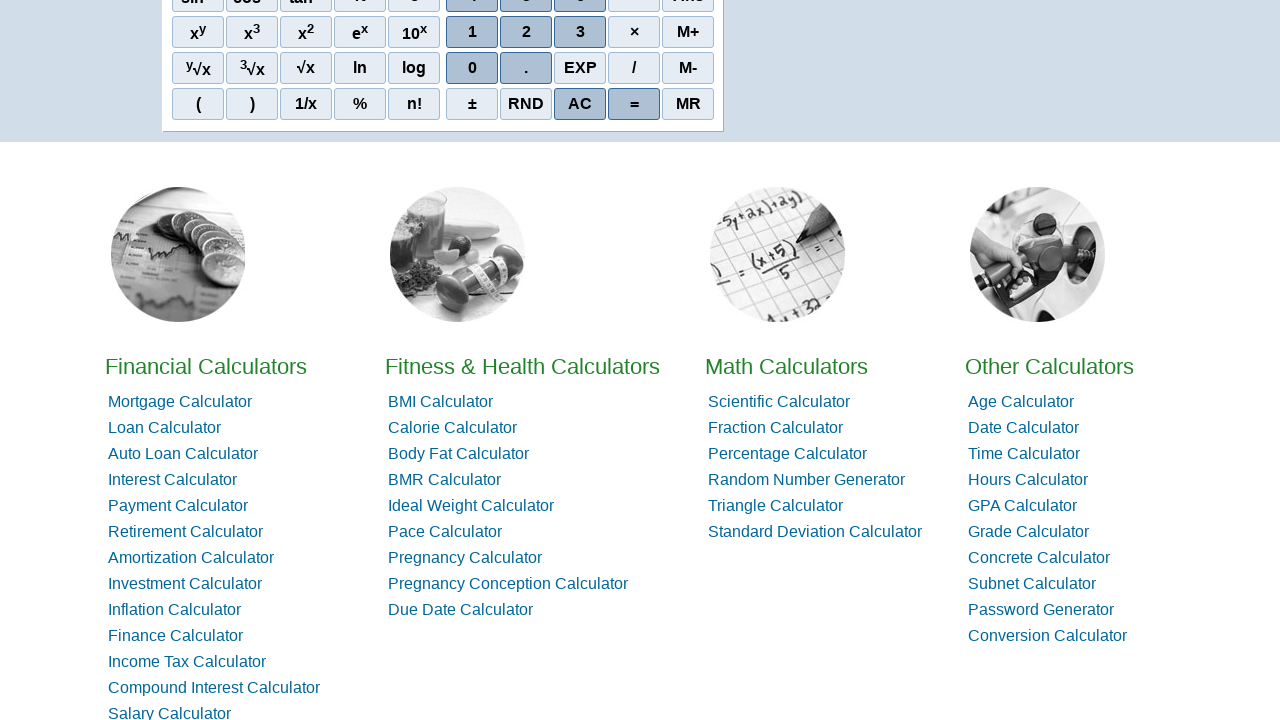

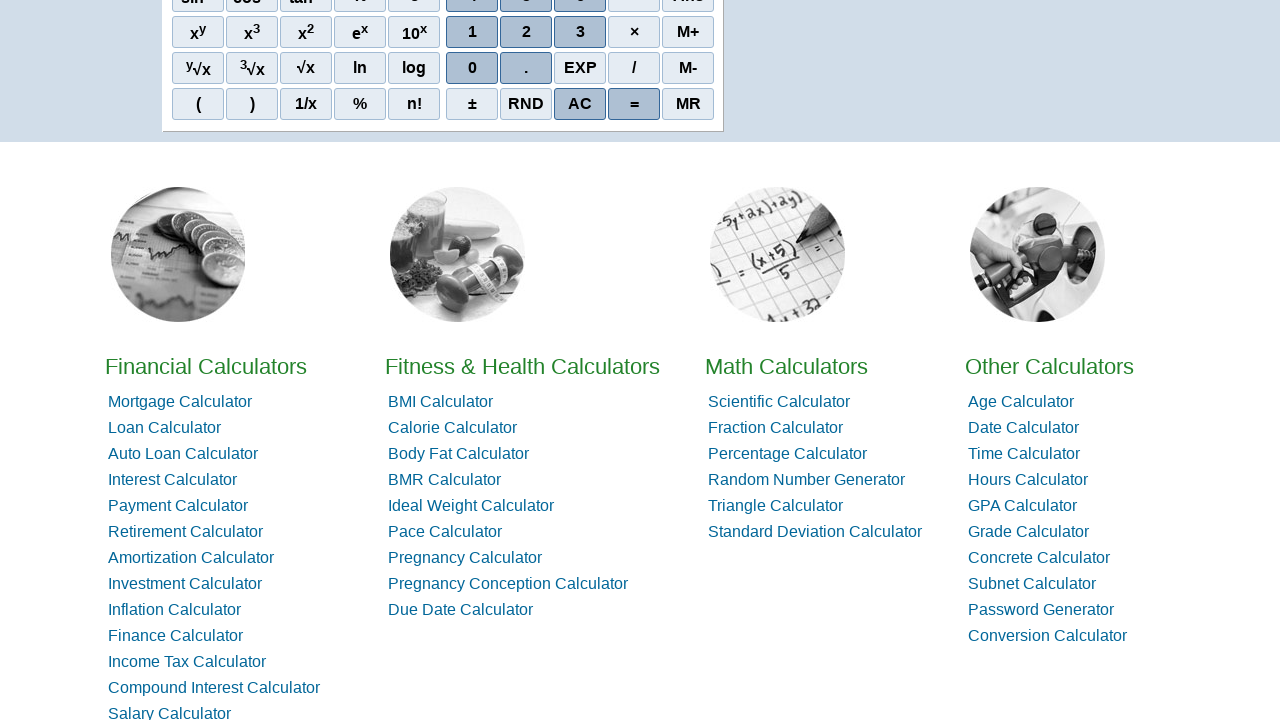